Tests alert handling by clicking a confirm button, capturing the alert text, and dismissing the alert dialog

Starting URL: https://demoqa.com/alerts

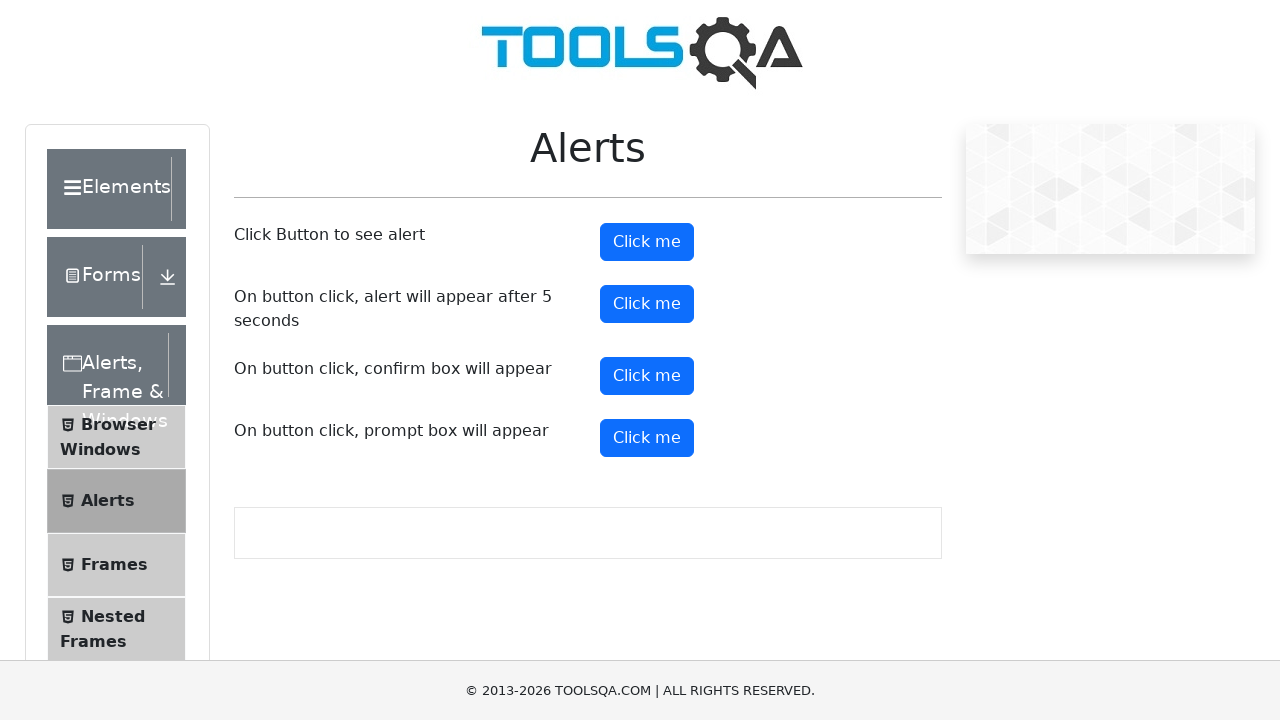

Clicked confirm button to trigger alert dialog at (647, 376) on #confirmButton
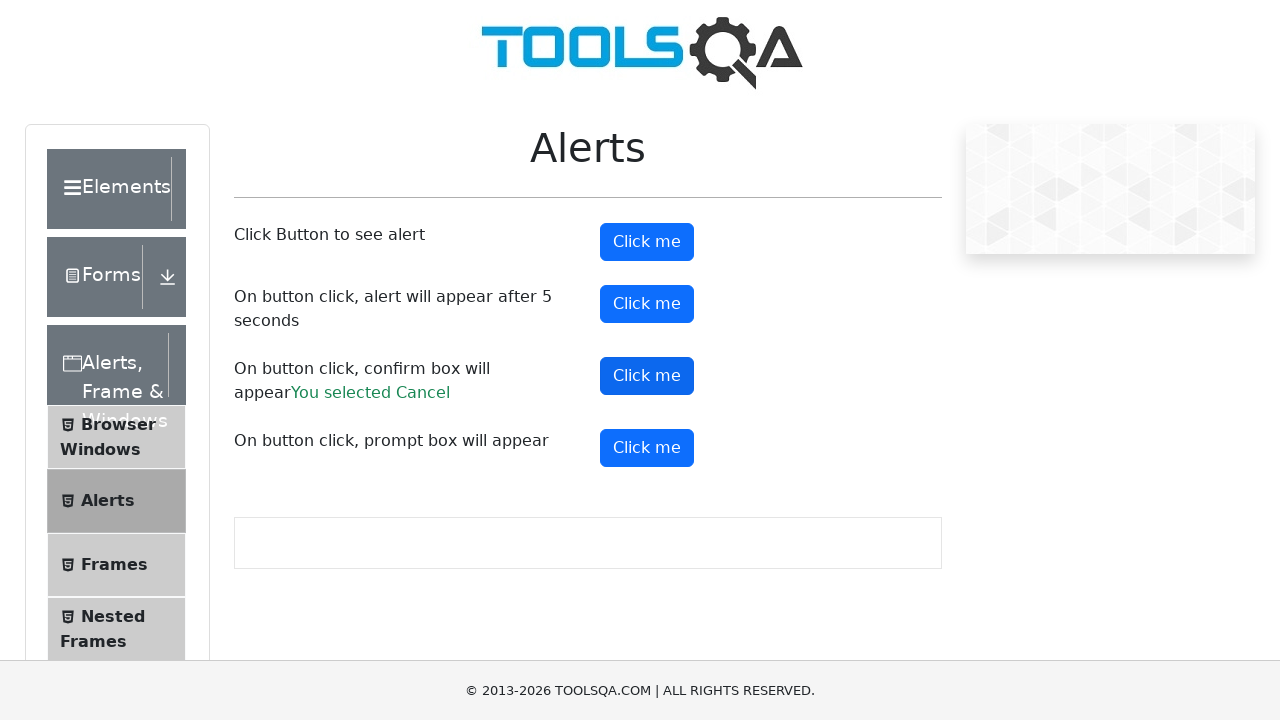

Set up dialog handler to dismiss alerts
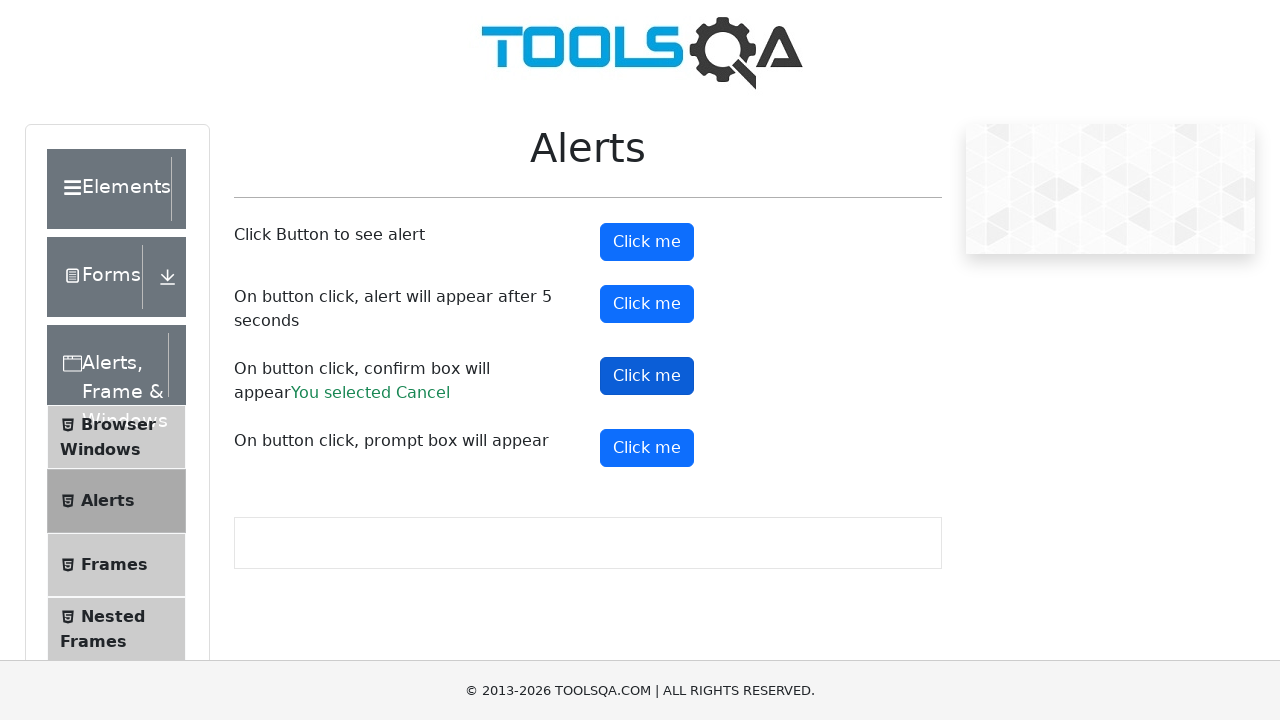

Clicked confirm button again to trigger and handle alert dialog at (647, 376) on #confirmButton
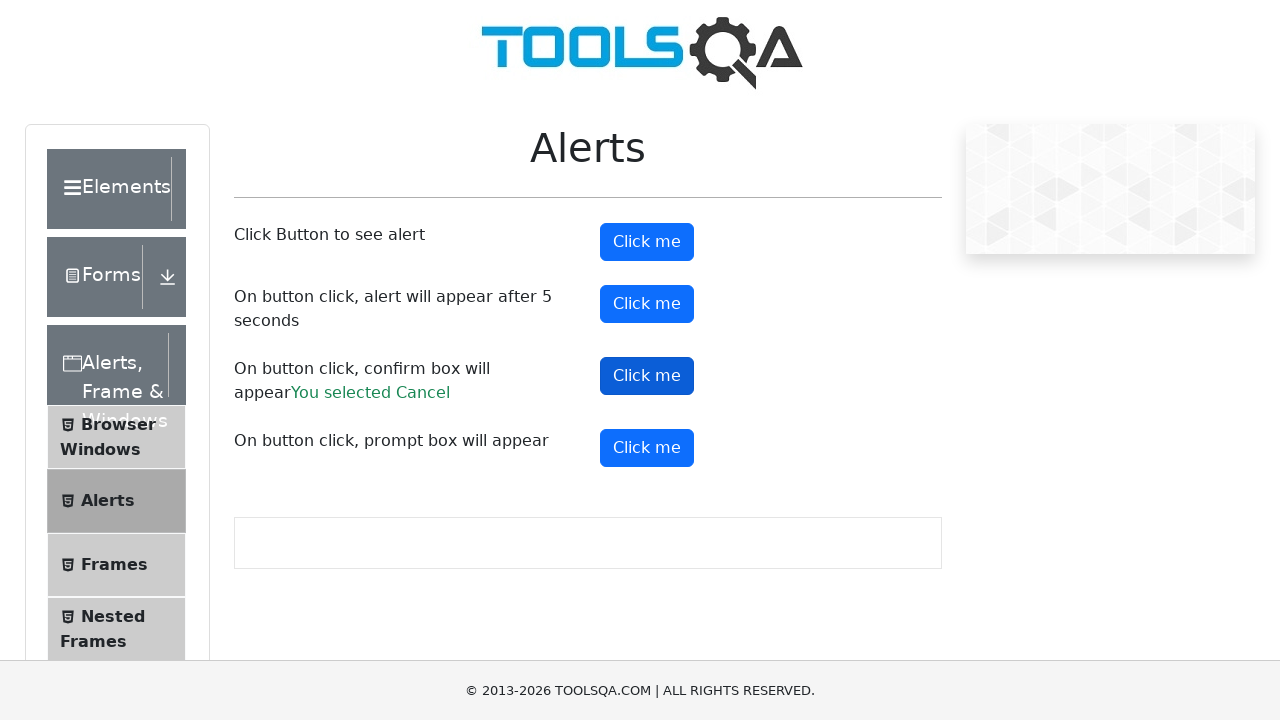

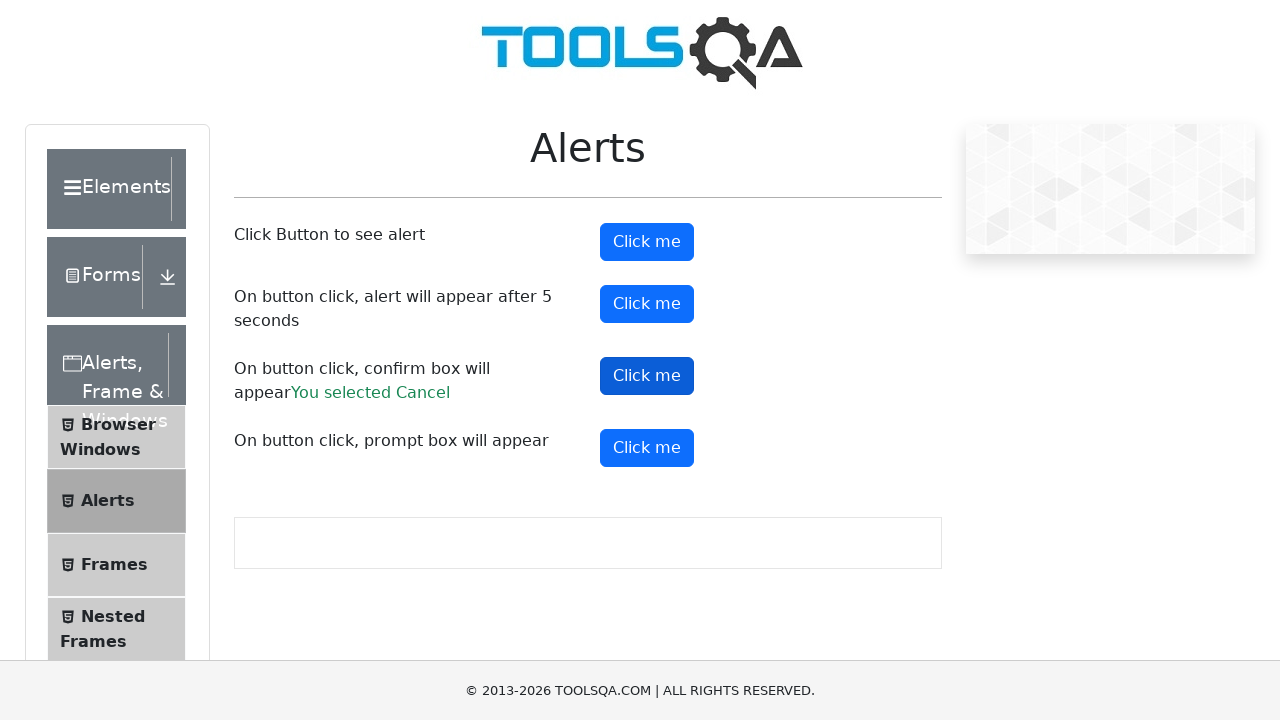